Tests multi-select functionality by selecting multiple testing methods (Functional, End2End, GUI, and Exploratory Testing) from a listbox using control-click

Starting URL: https://obstaclecourse.tricentis.com/Obstacles/94441

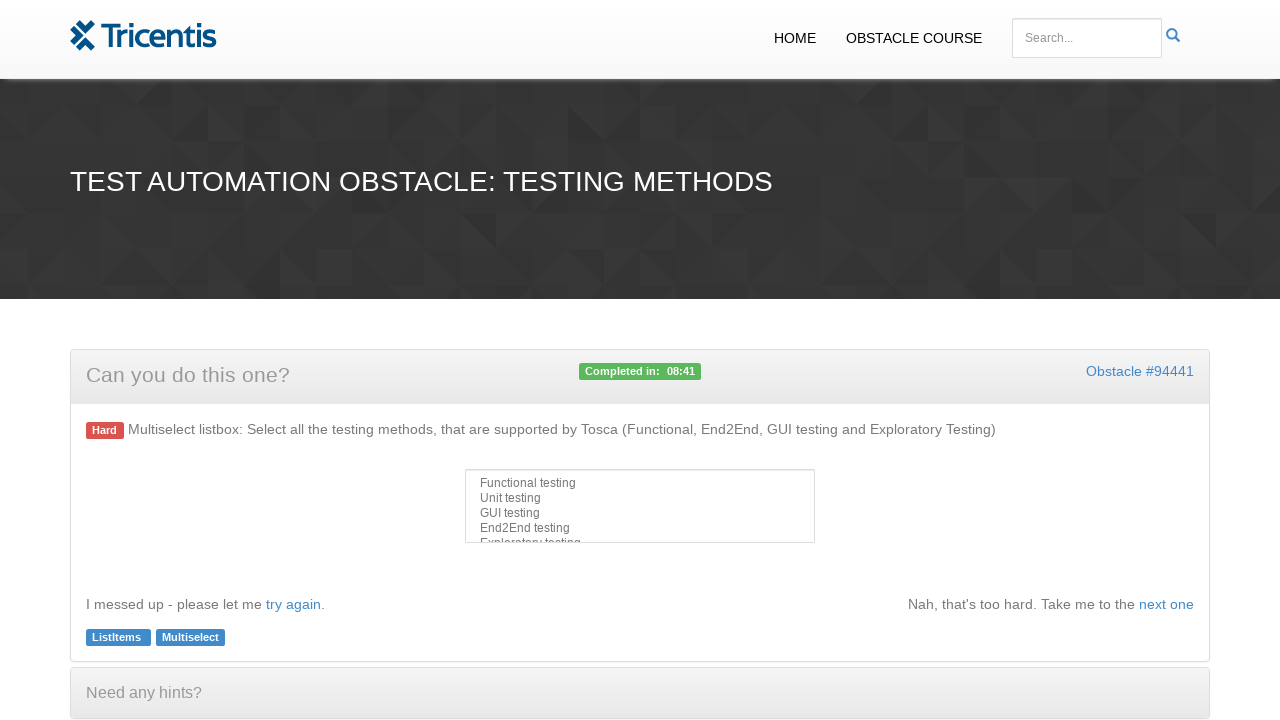

Waited for multiselect element to be ready
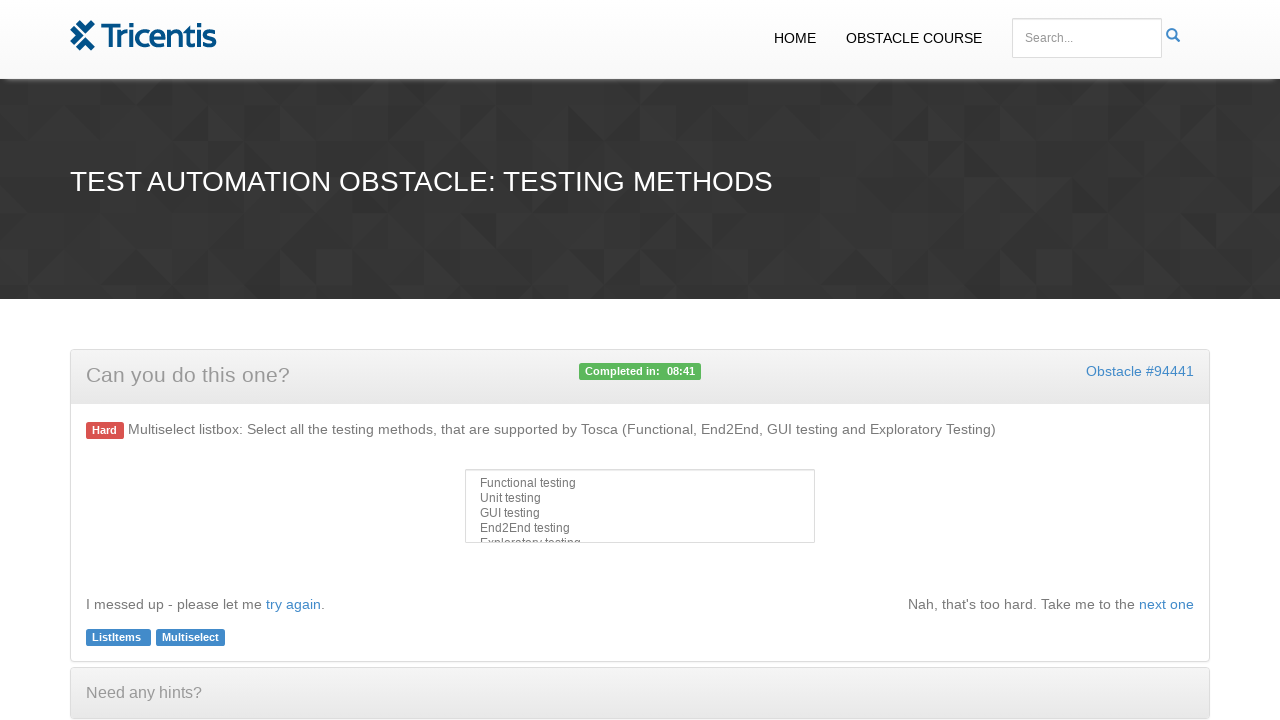

Selected Functional testing (option 1) with Ctrl+Click at (640, 484) on #multiselect > option:nth-child(1)
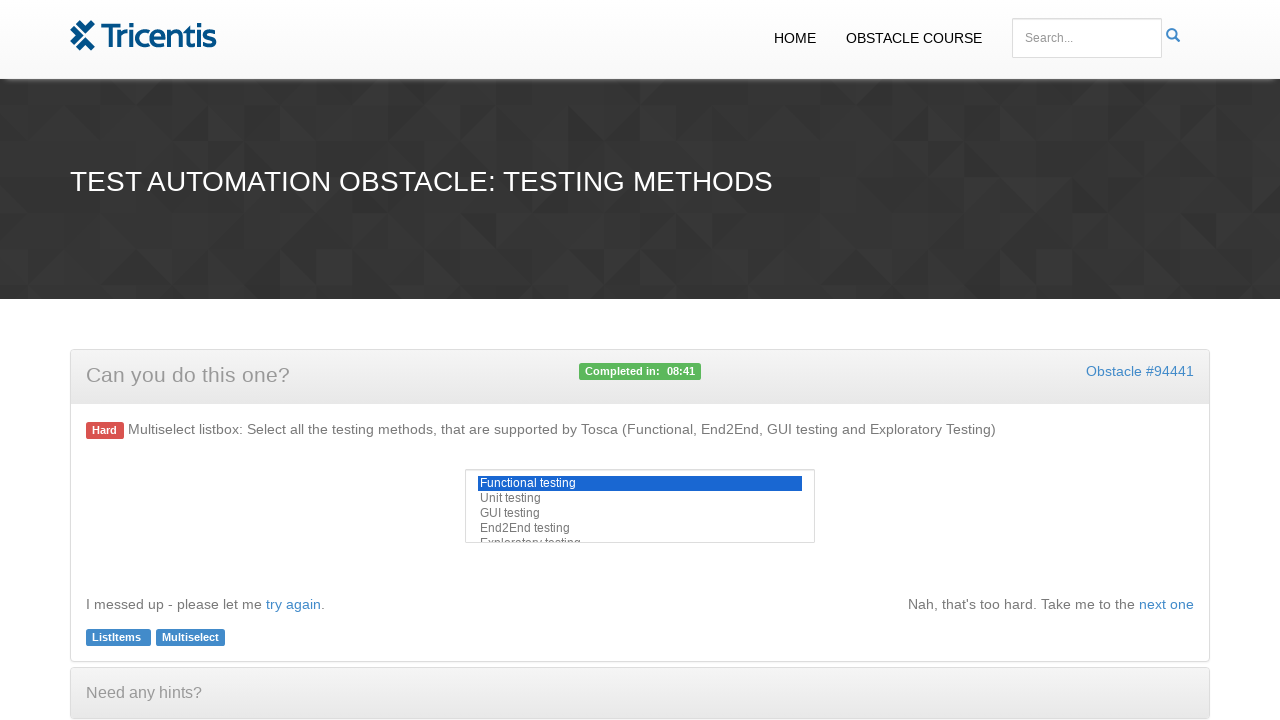

Selected End2End testing (option 4) with Ctrl+Click at (640, 528) on #multiselect > option:nth-child(4)
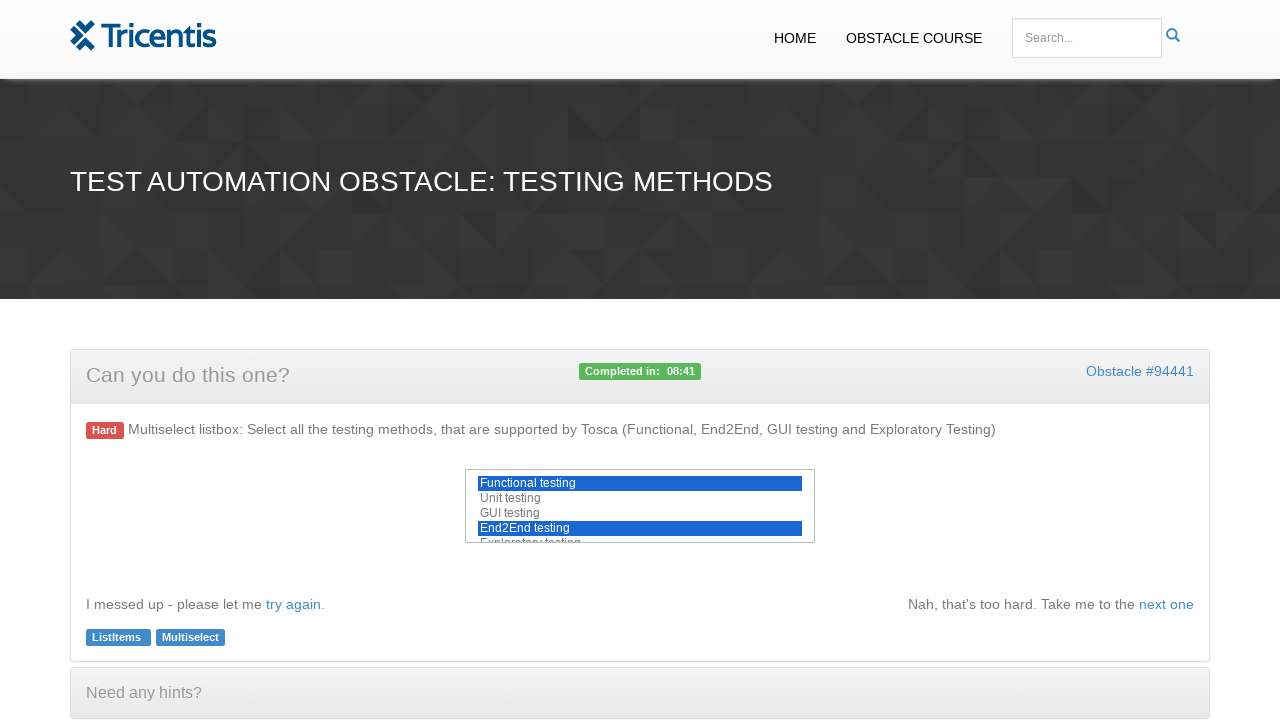

Selected GUI testing (option 3) with Ctrl+Click at (640, 514) on #multiselect > option:nth-child(3)
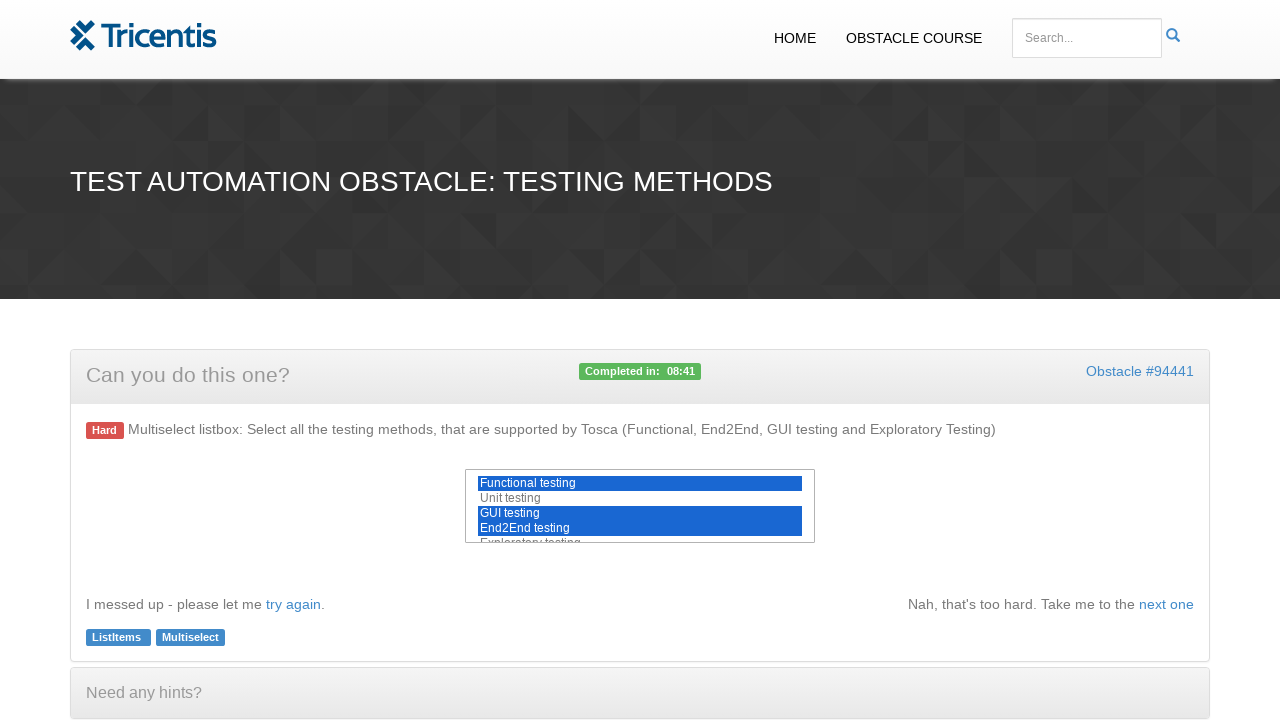

Scrolled Exploratory Testing option into view
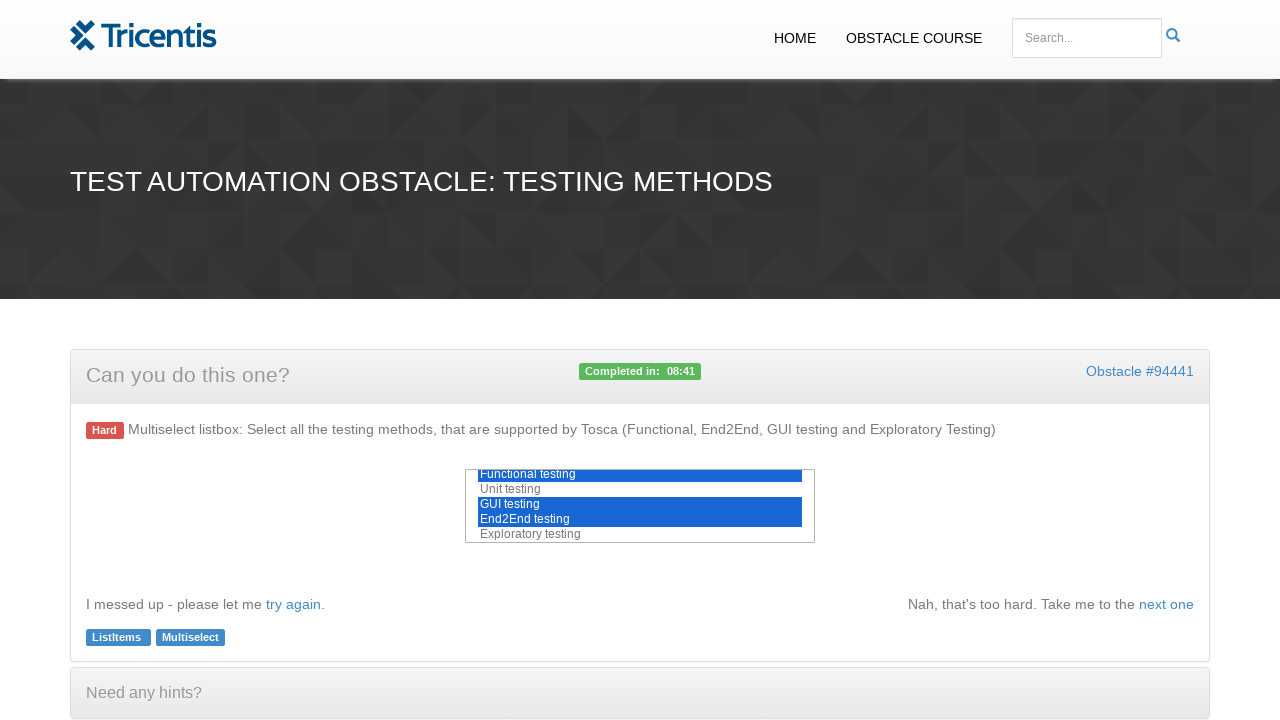

Selected Exploratory Testing (option 5) with Ctrl+Click at (640, 534) on #multiselect > option:nth-child(5)
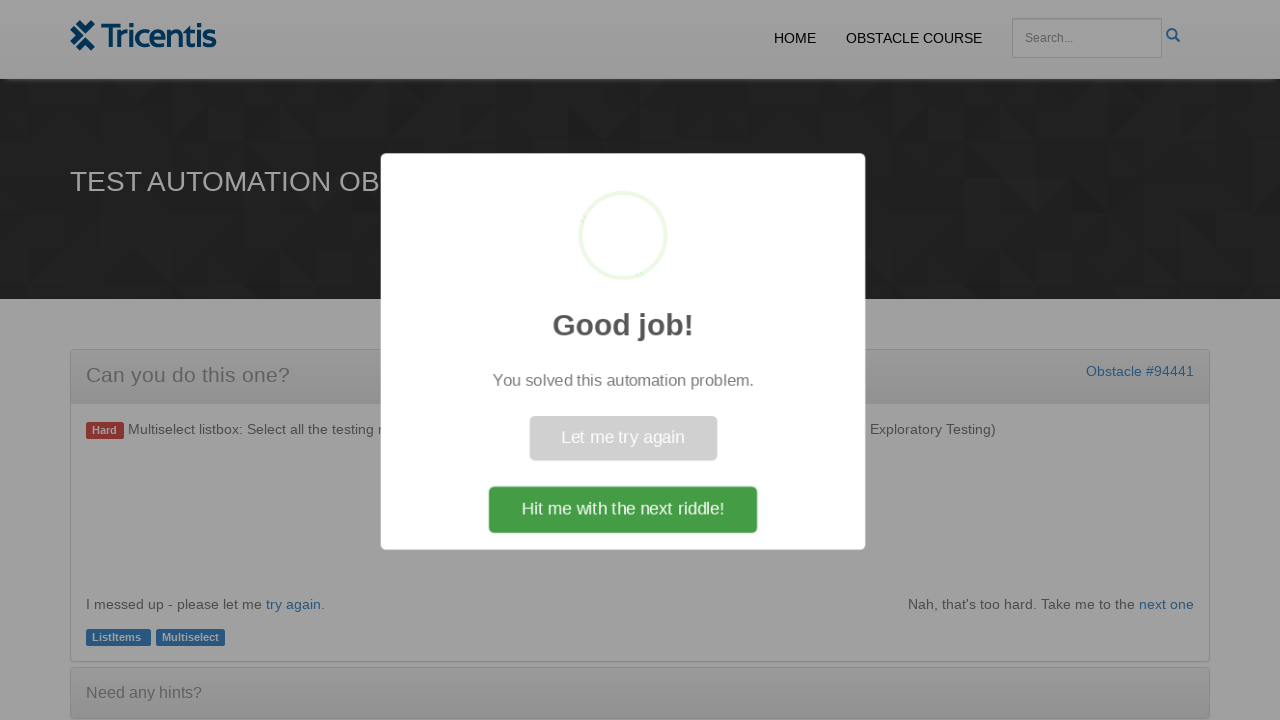

Waited for success popup to appear
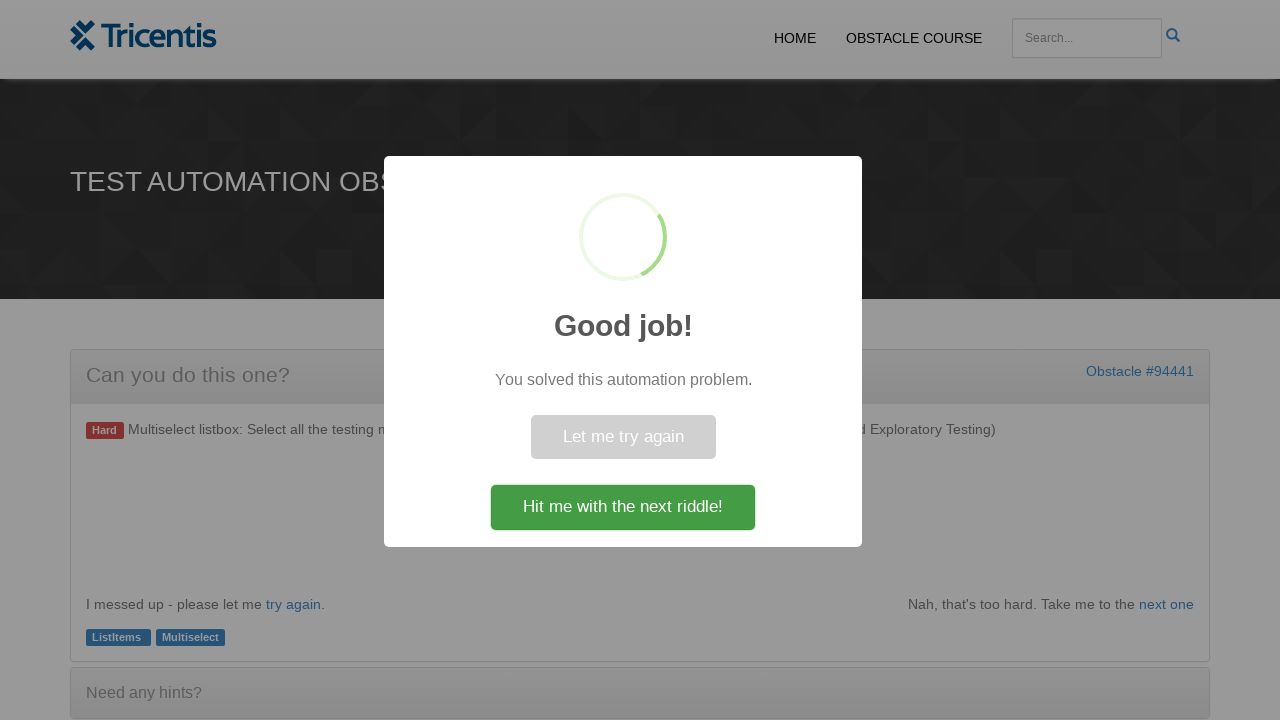

Clicked cancel/try again button on success popup at (623, 437) on .cancel
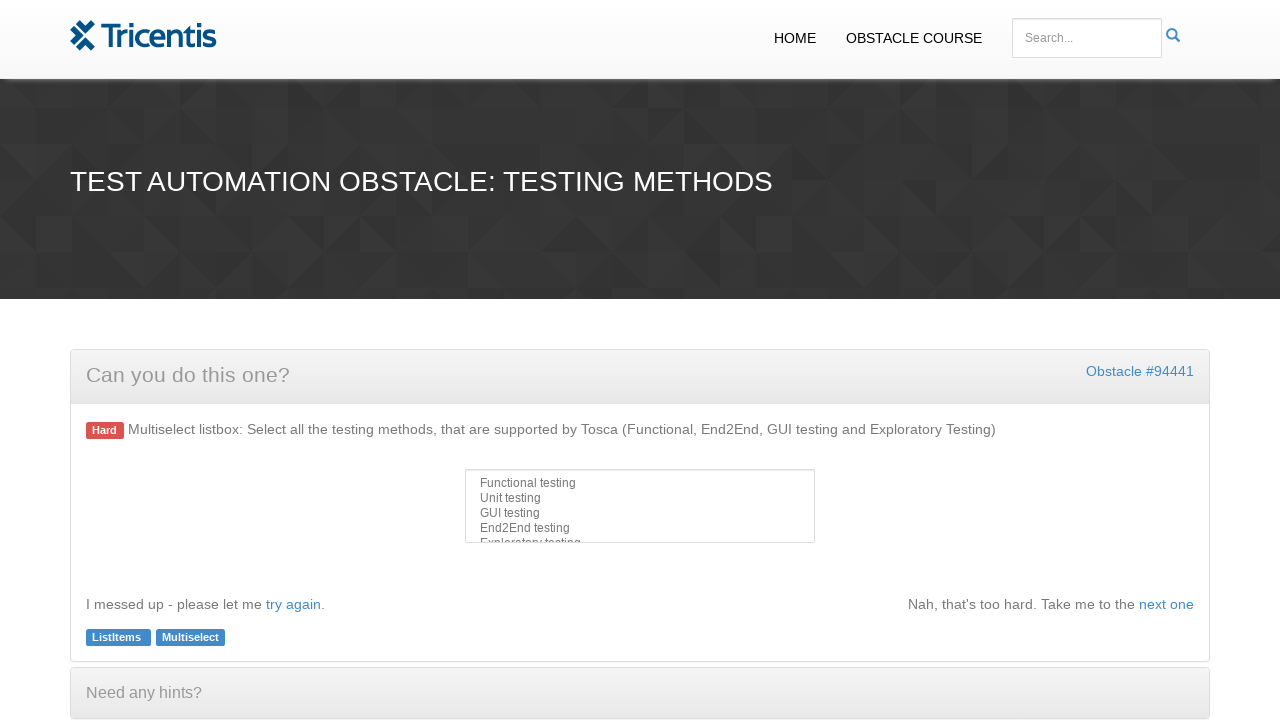

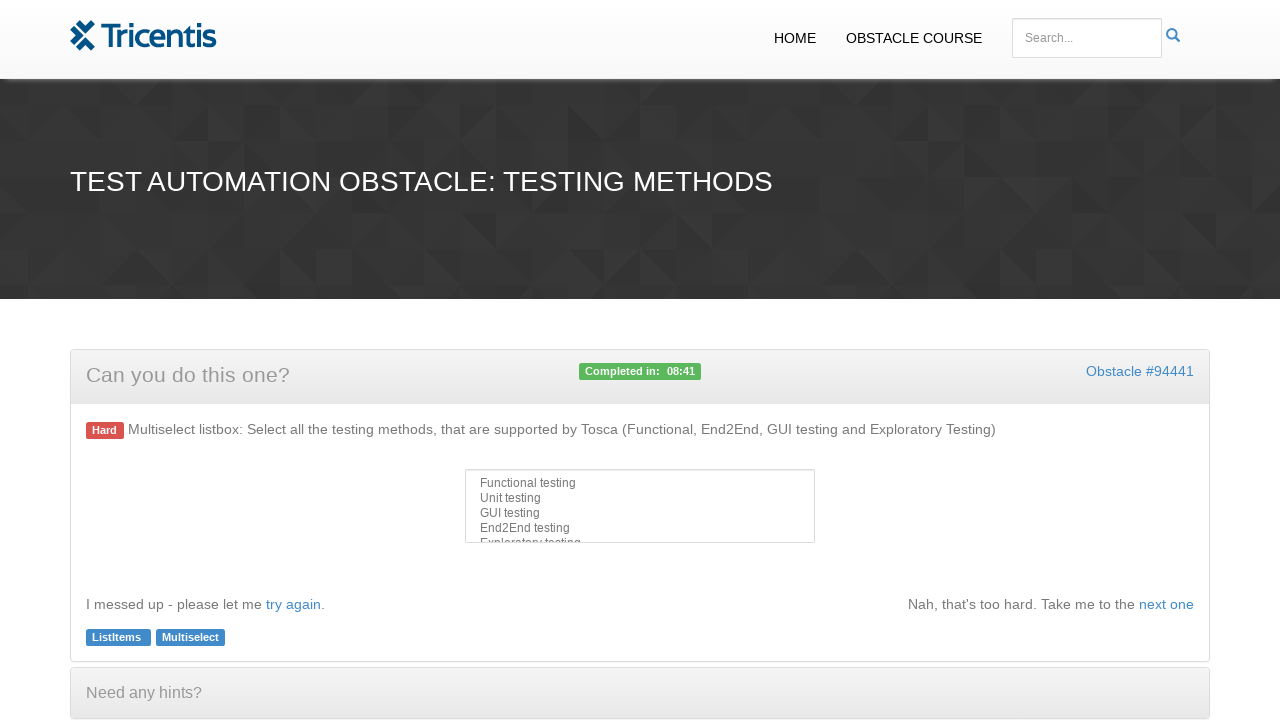